Tests dynamic content loading by clicking a start button and waiting for hidden content to become visible, then verifying the loaded text element appears.

Starting URL: https://the-internet.herokuapp.com/dynamic_loading/1

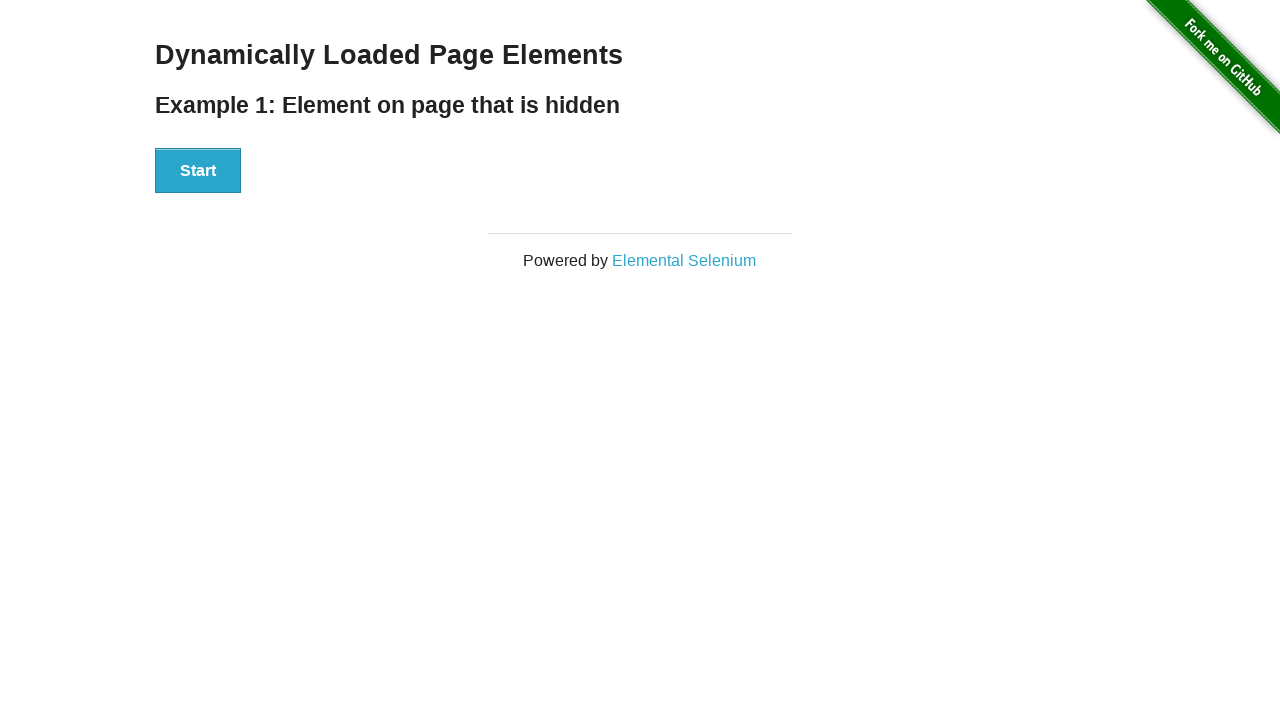

Clicked start button to begin dynamic content loading at (198, 171) on #start button
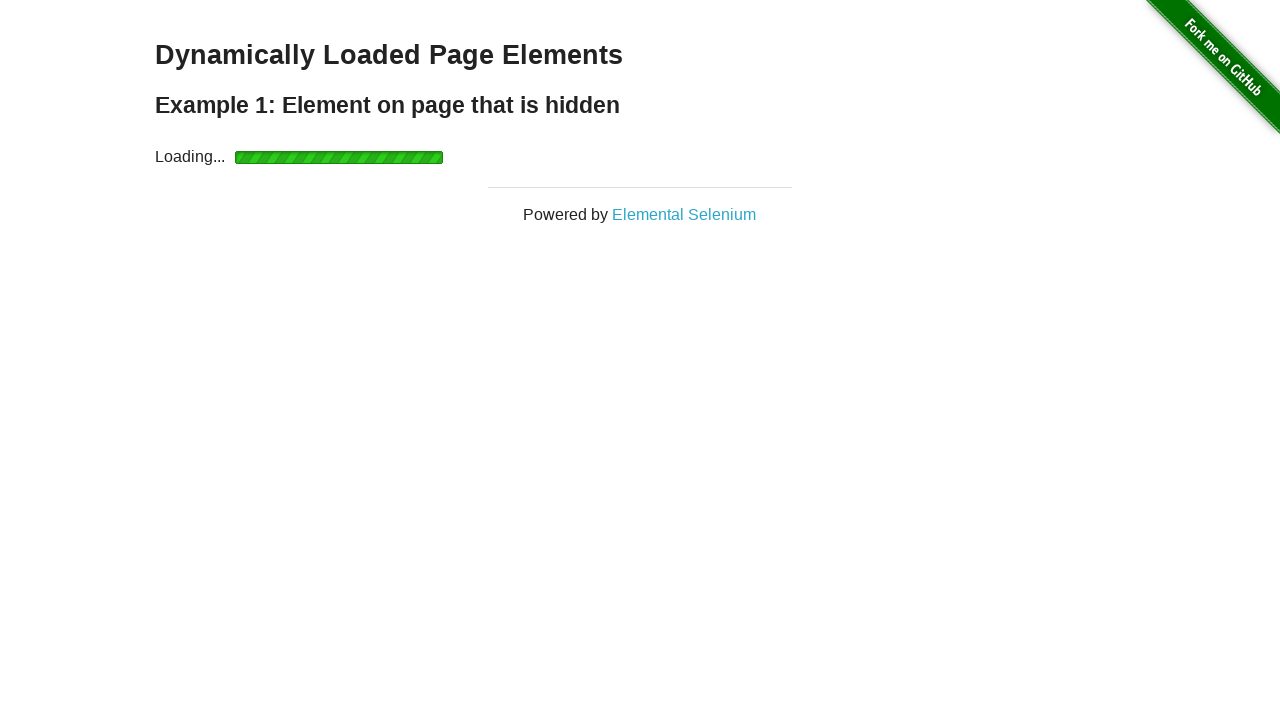

Waited for finish element to become visible
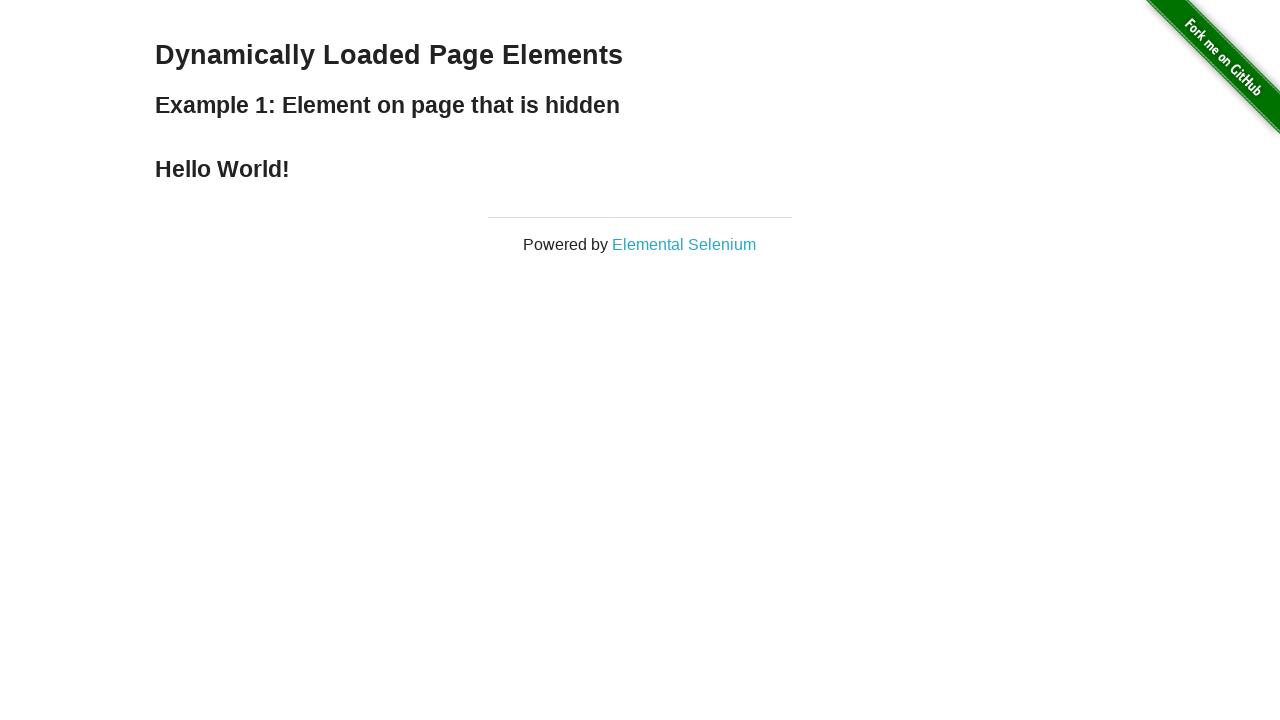

Verified finish h4 element is visible
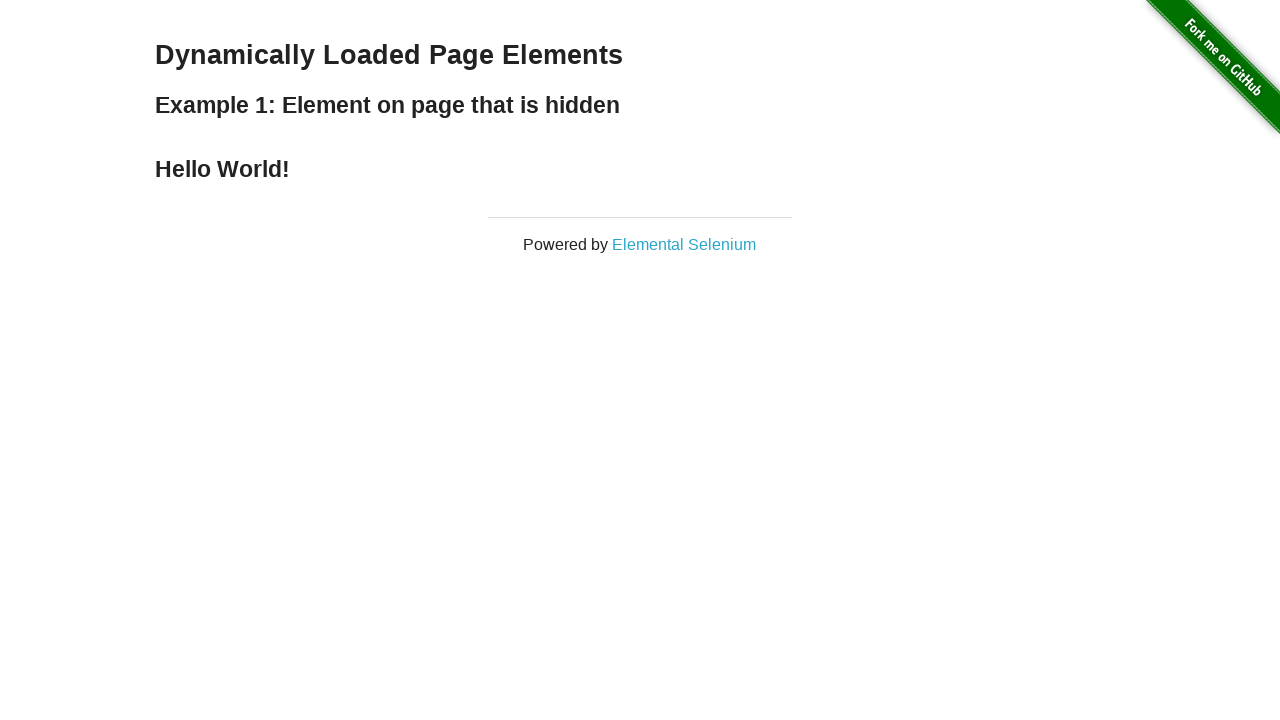

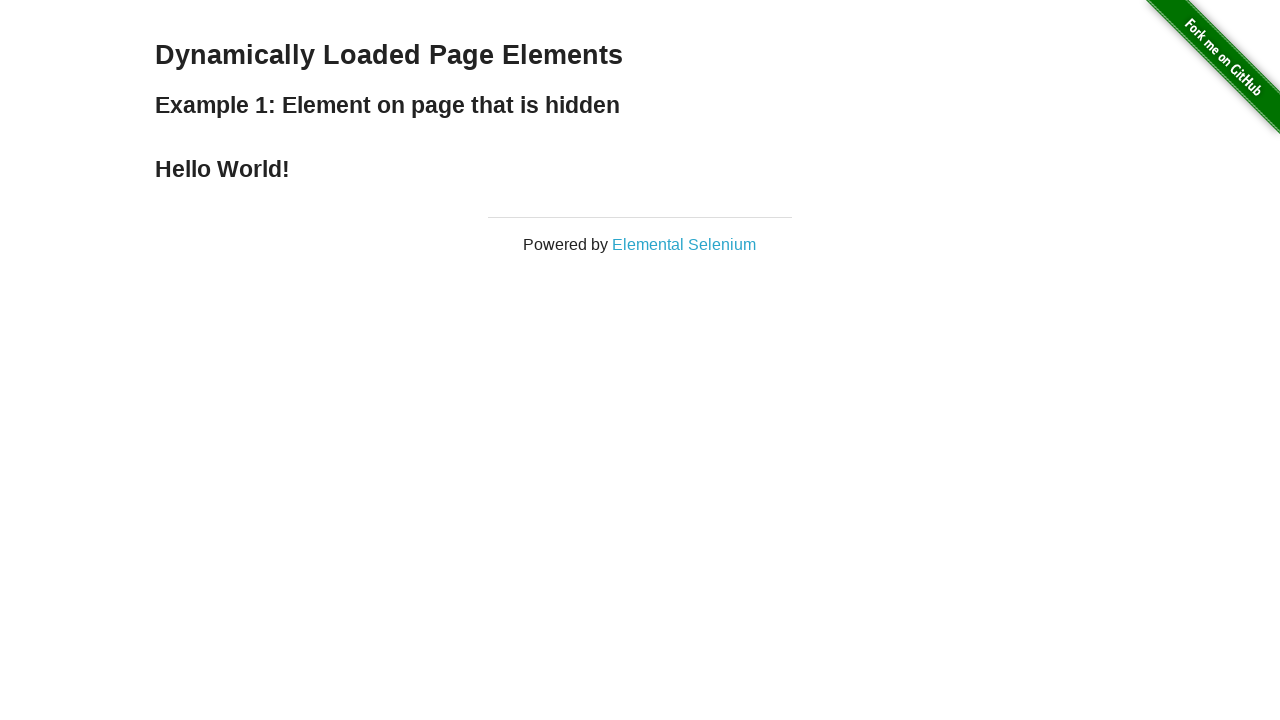